Tests auto-suggestive dropdown functionality by typing "ind" and selecting "India" from the suggested options

Starting URL: https://rahulshettyacademy.com/dropdownsPractise/

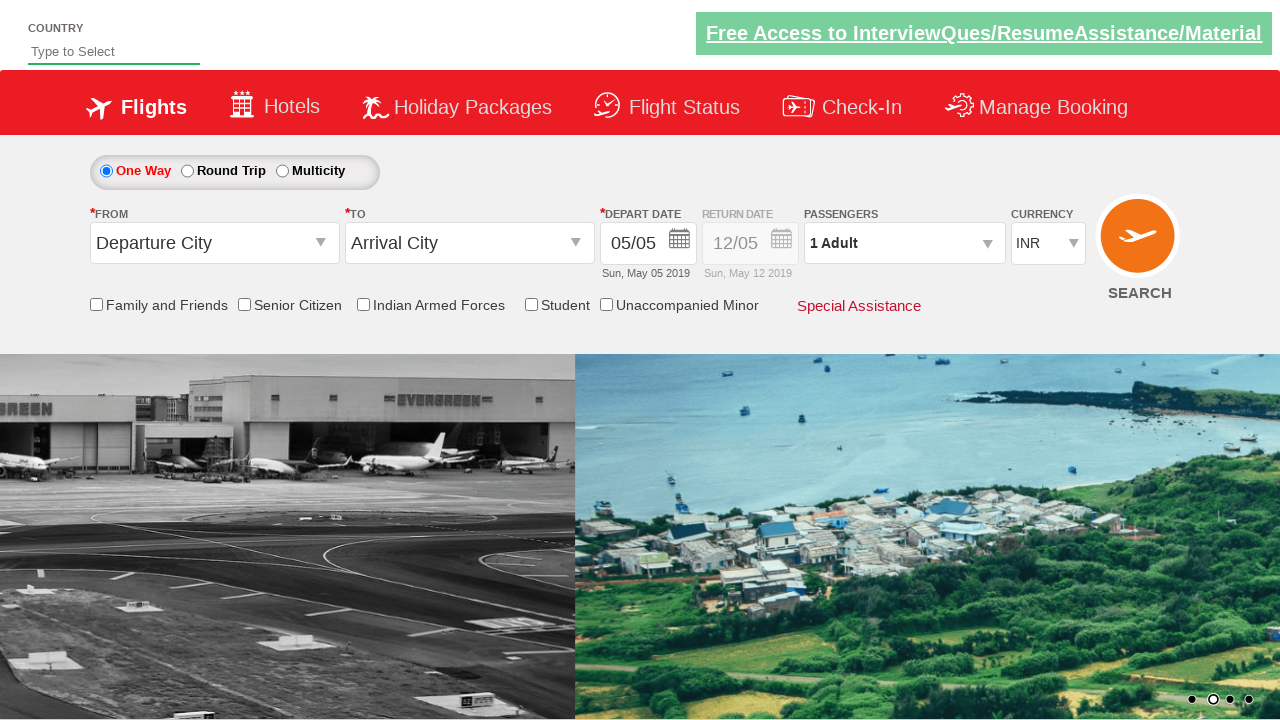

Clicked on the autosuggest input field at (114, 52) on #autosuggest
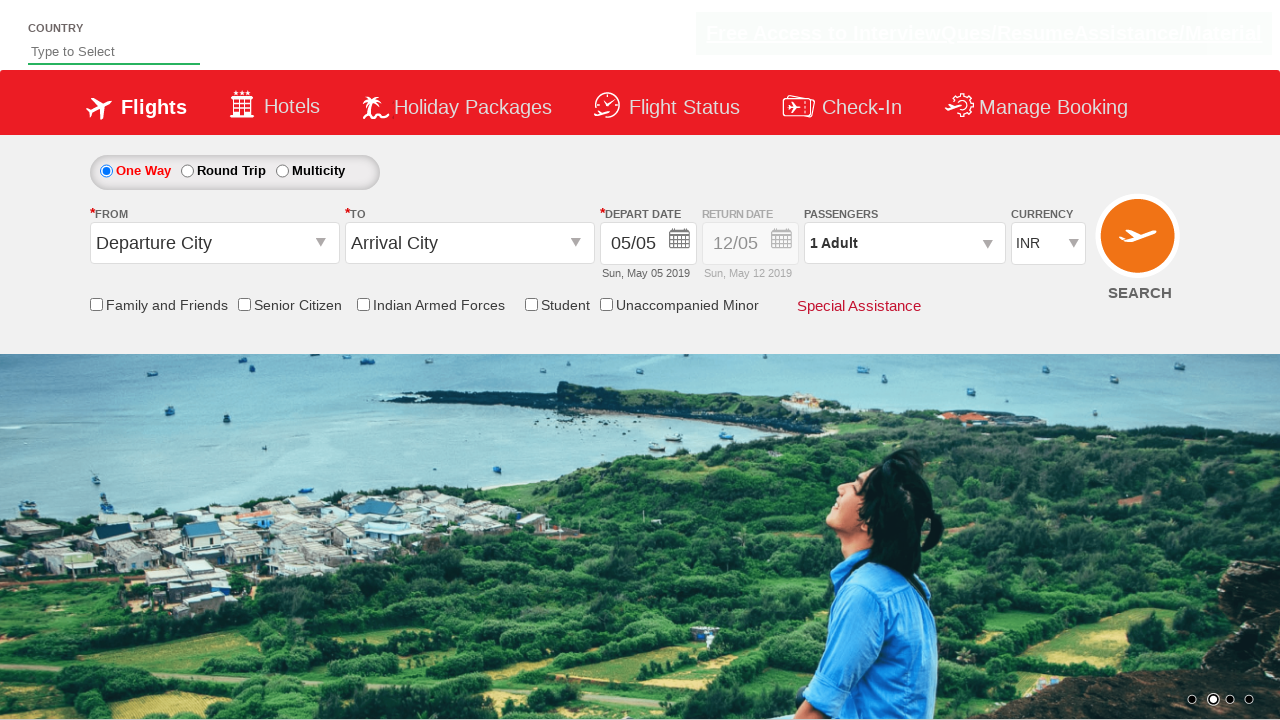

Typed 'ind' in the autosuggest field to trigger suggestions on #autosuggest
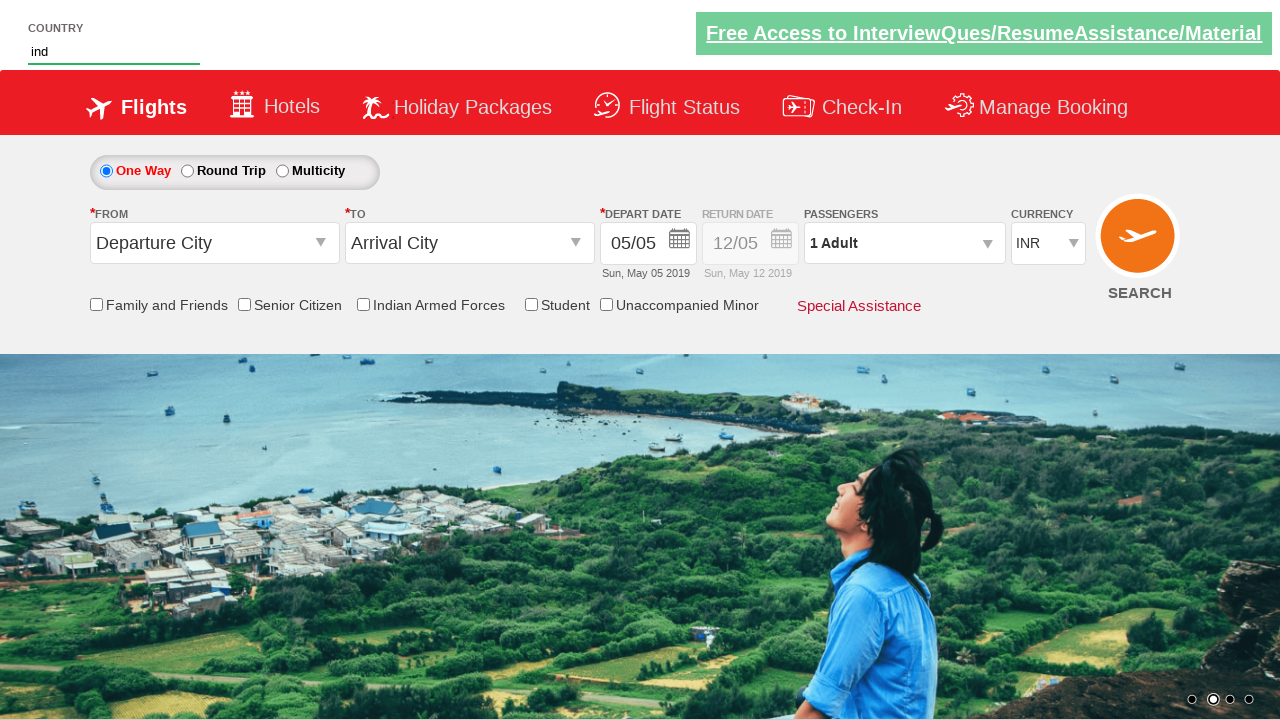

Waited for suggestions dropdown to appear
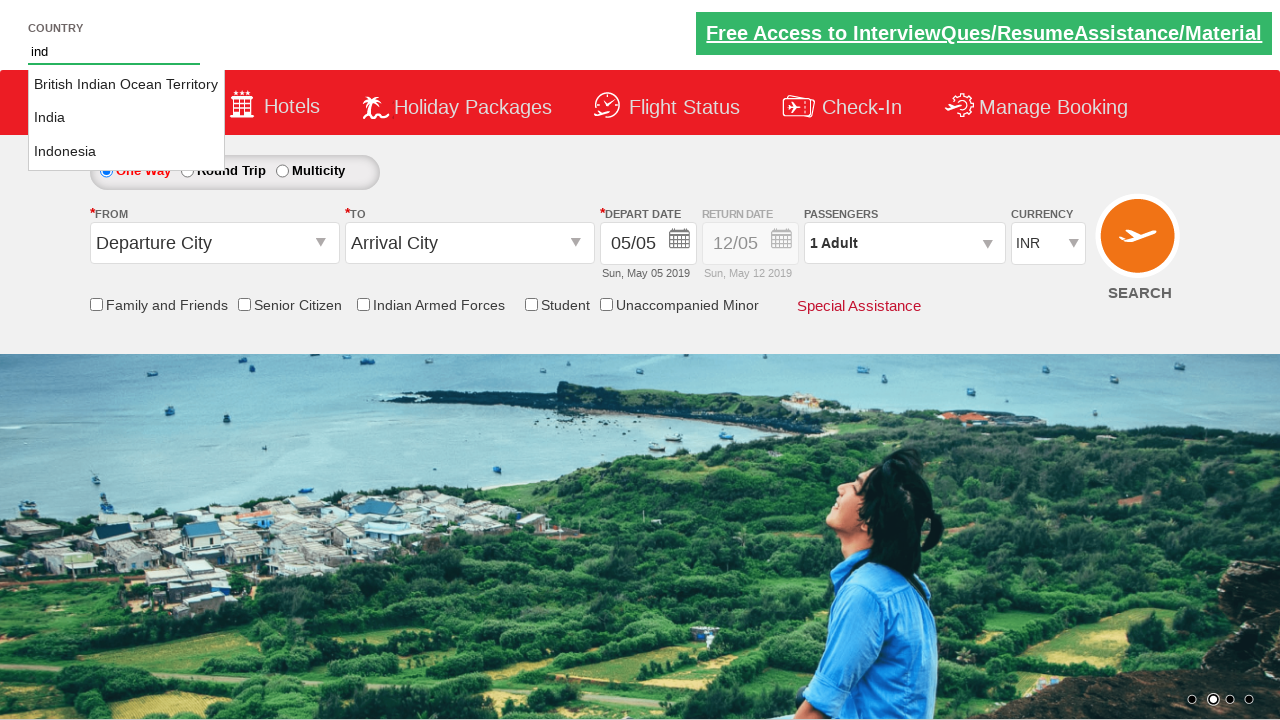

Selected 'India' from the autosuggestive dropdown at (126, 118) on li.ui-menu-item a >> nth=1
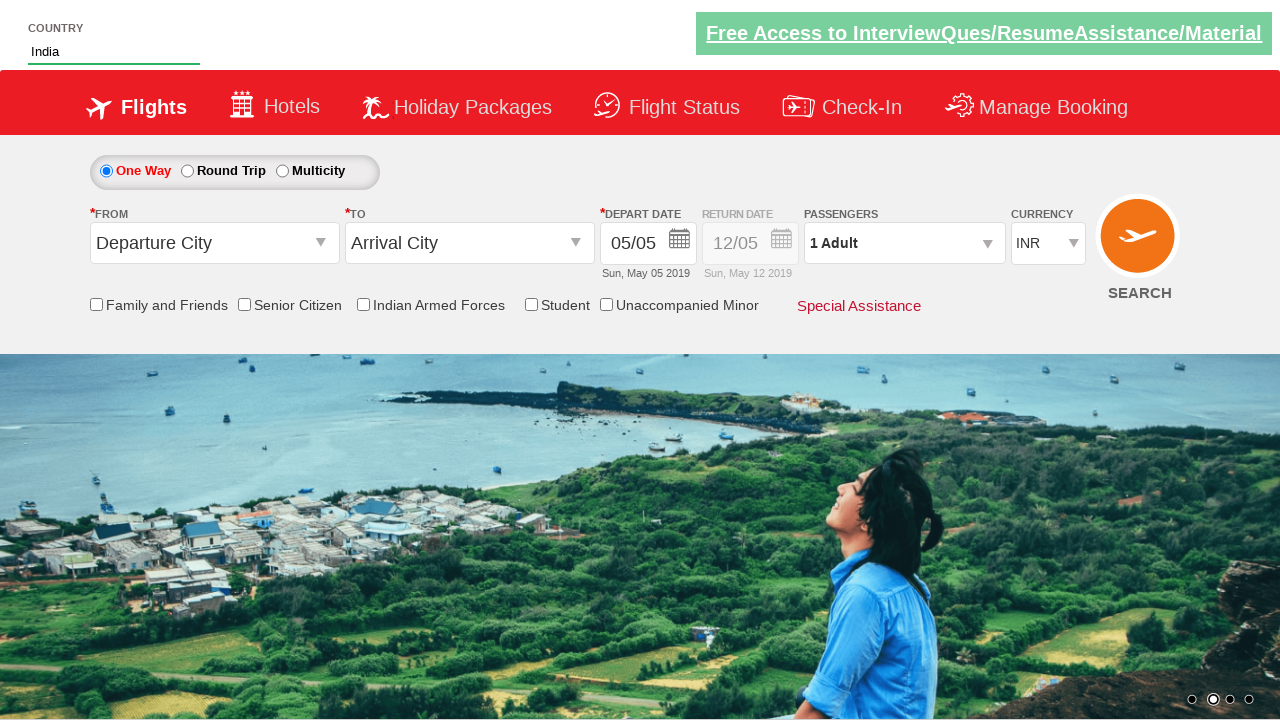

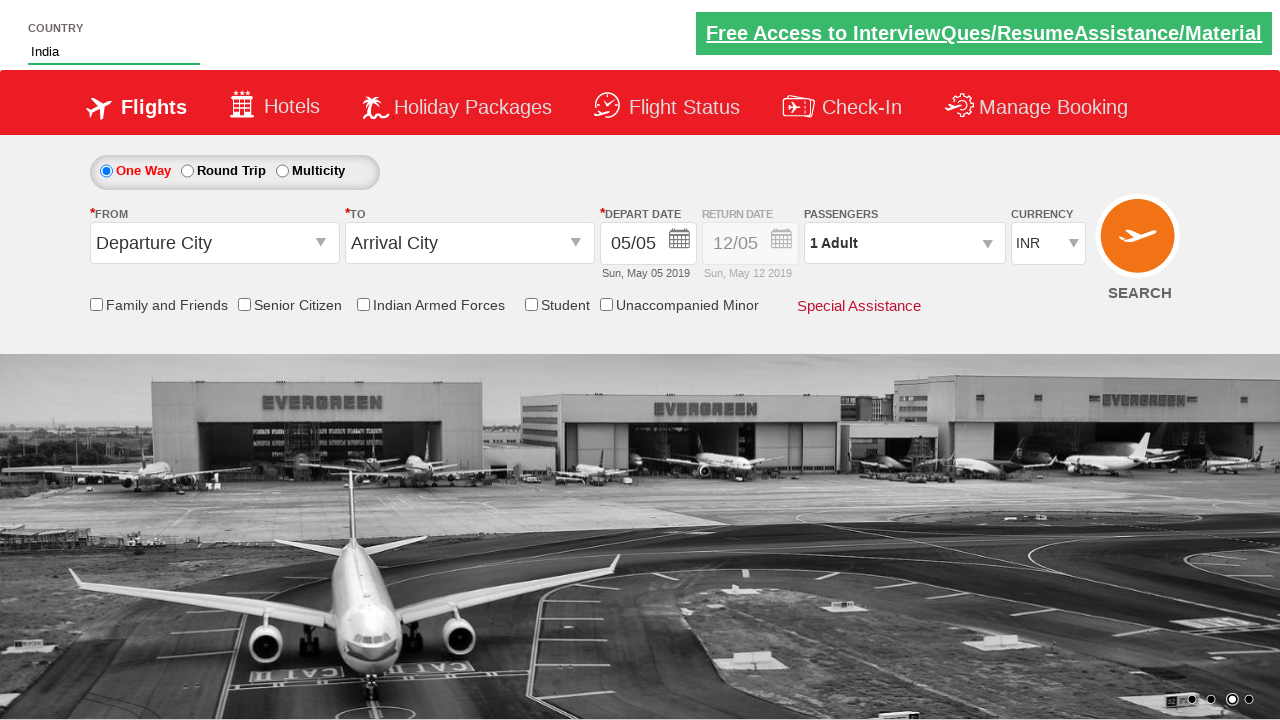